Tests the public telephone directory by navigating to the directory, searching in both business and private directories with various fields including name, location, street, and phone number

Starting URL: https://telemach.ba/

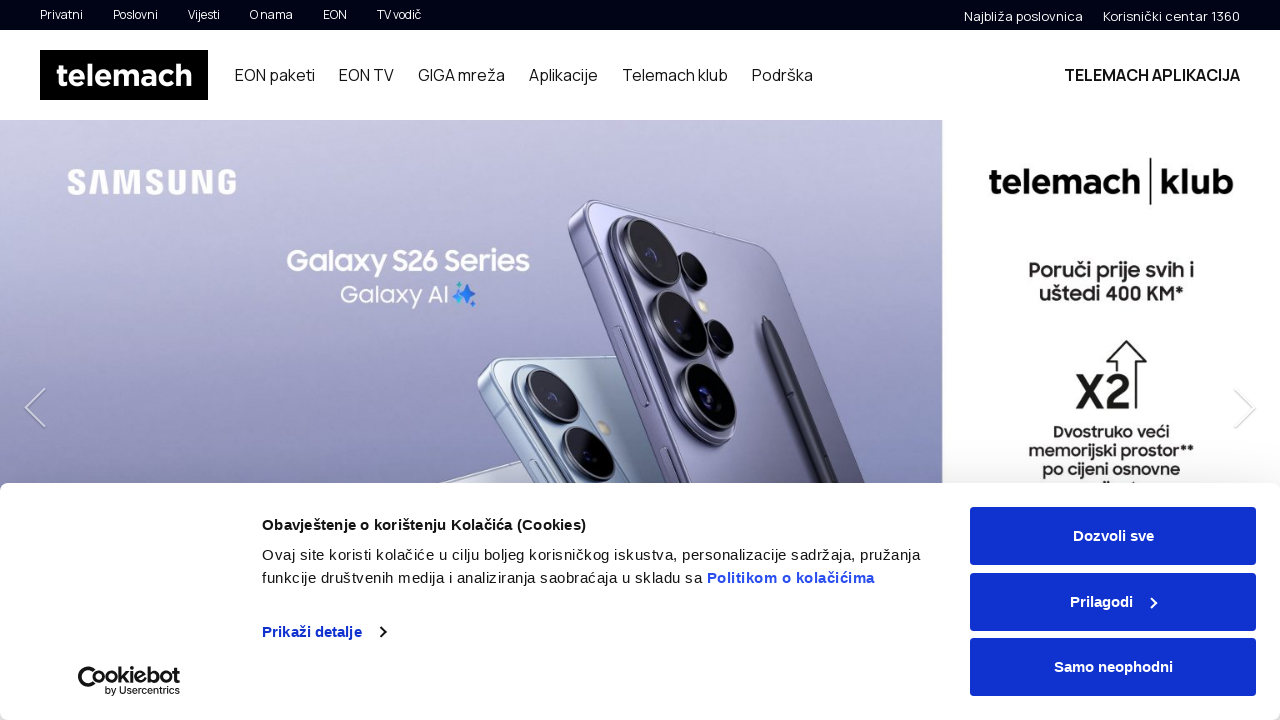

Scrolled down to footer area
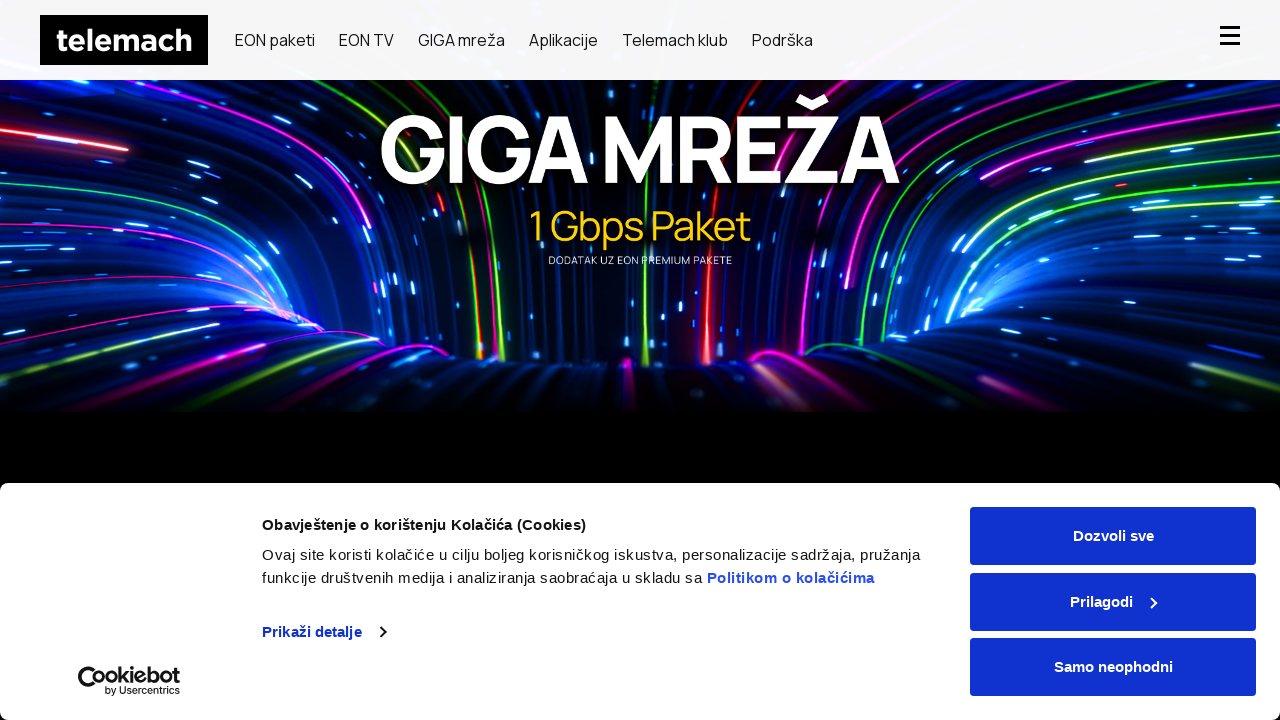

Waited 2 seconds for page to load
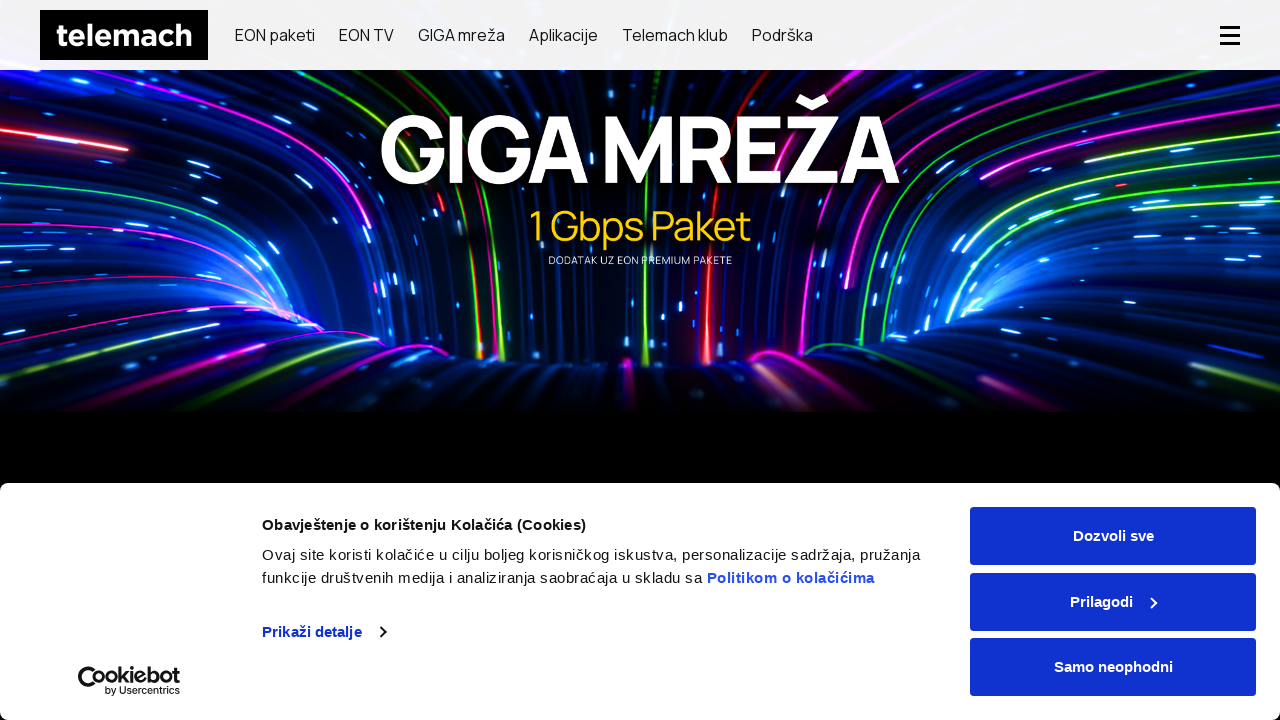

Clicked on public directory link at (747, 361) on #ft-navigation > li:nth-child(4) > ul > li > a
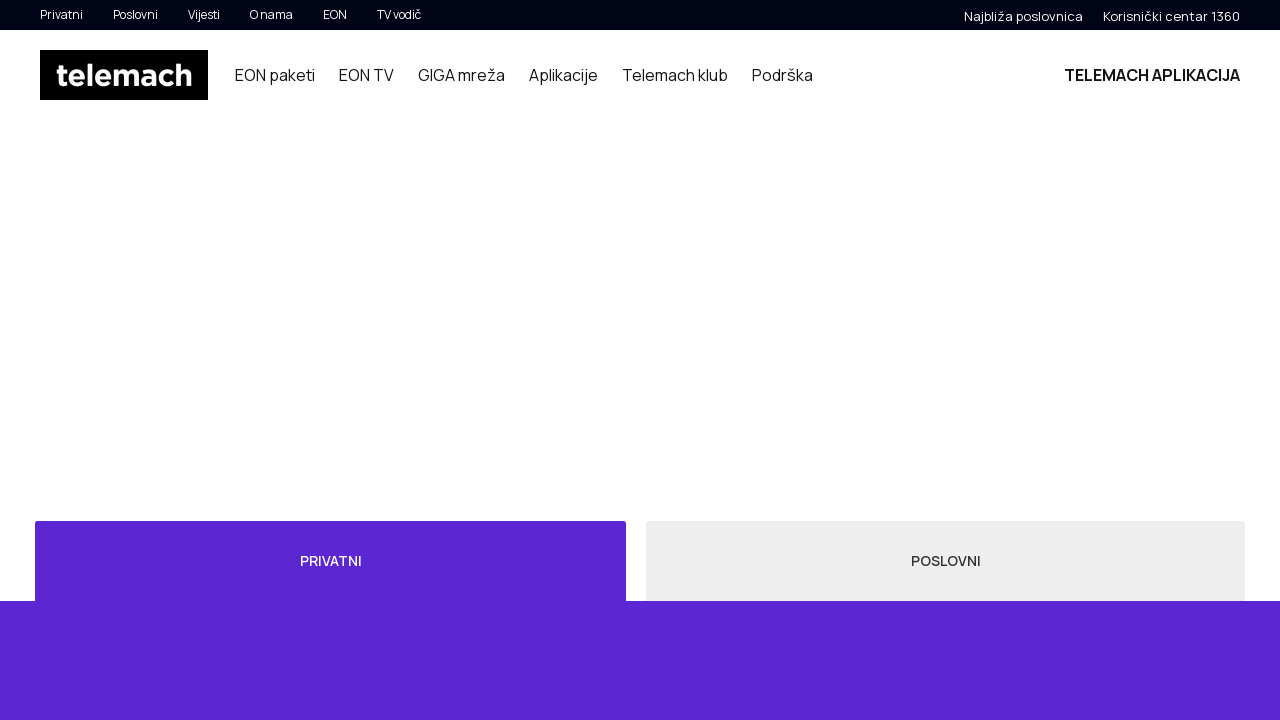

Waited for public directory to load
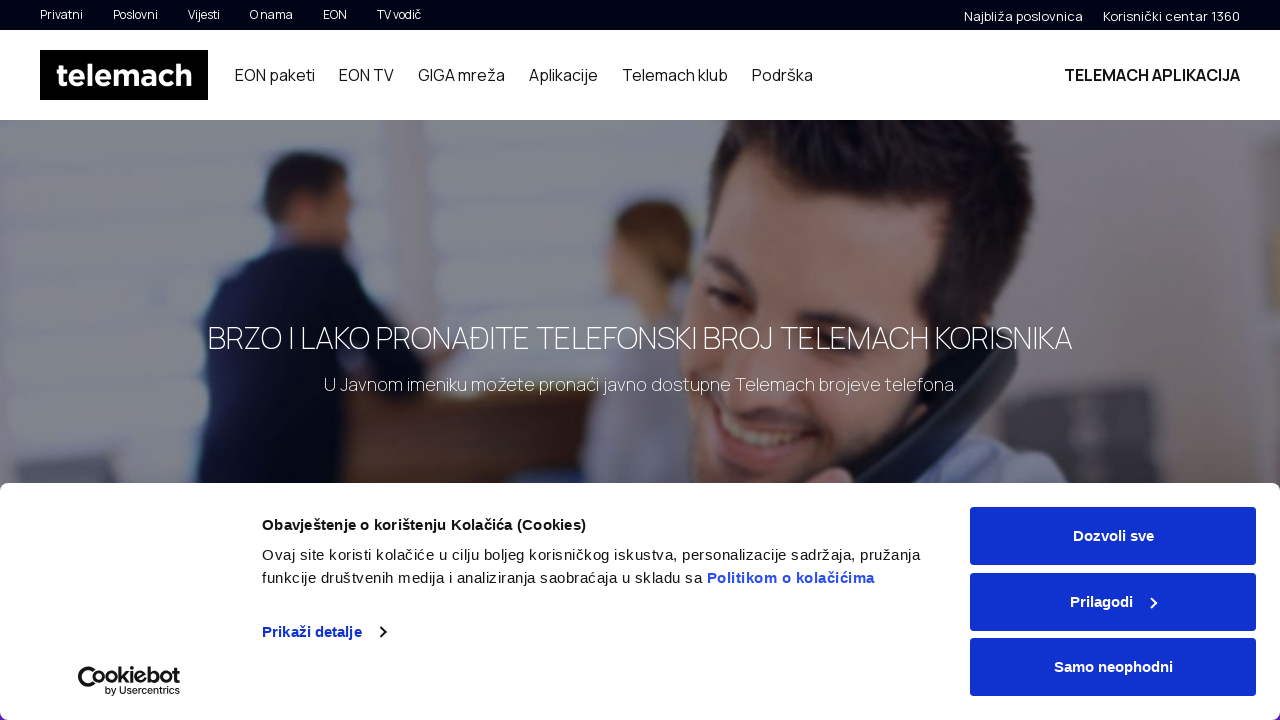

Scrolled down the page
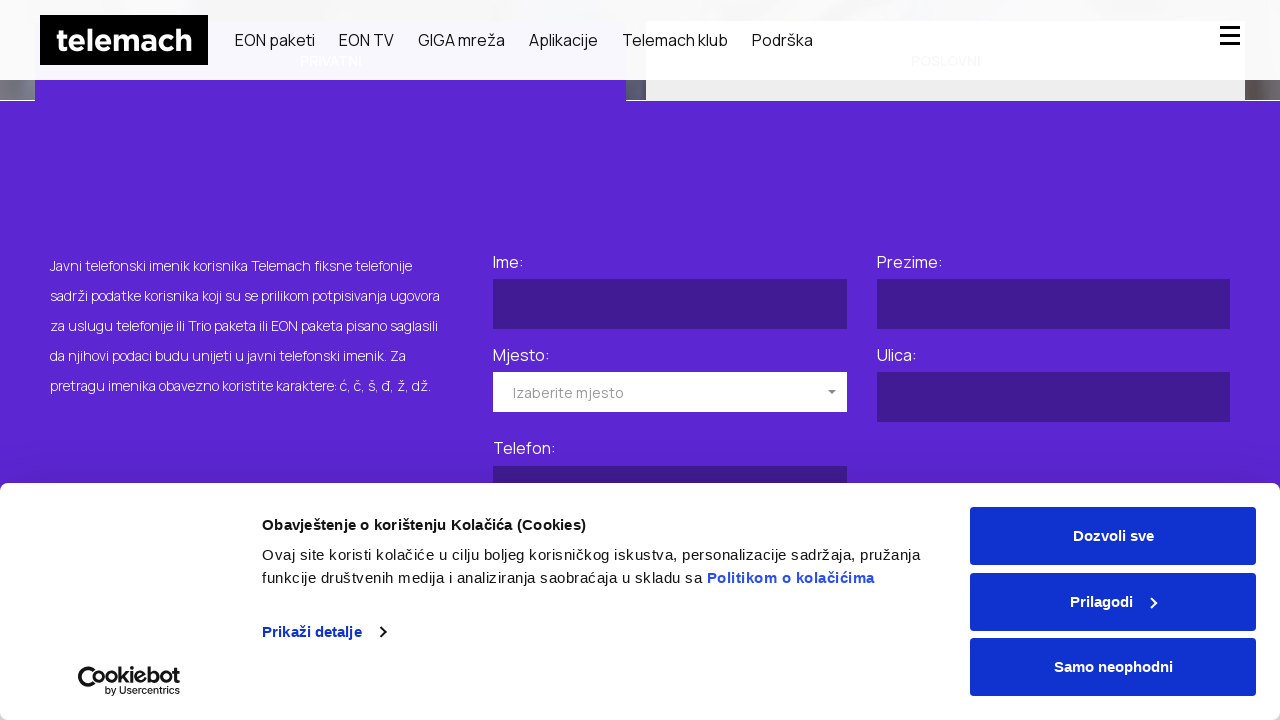

Waited 2 seconds for scroll to complete
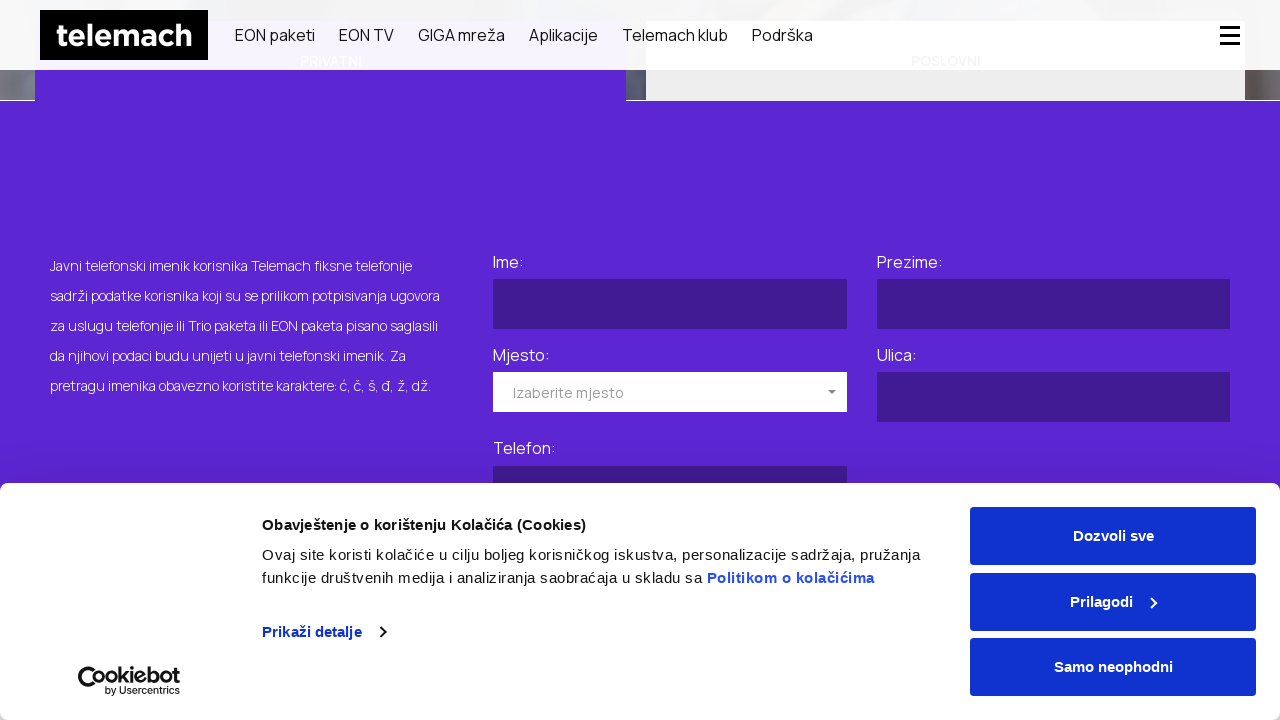

Clicked on business directory tab at (946, 361) on #myTab > li:nth-child(2) > a
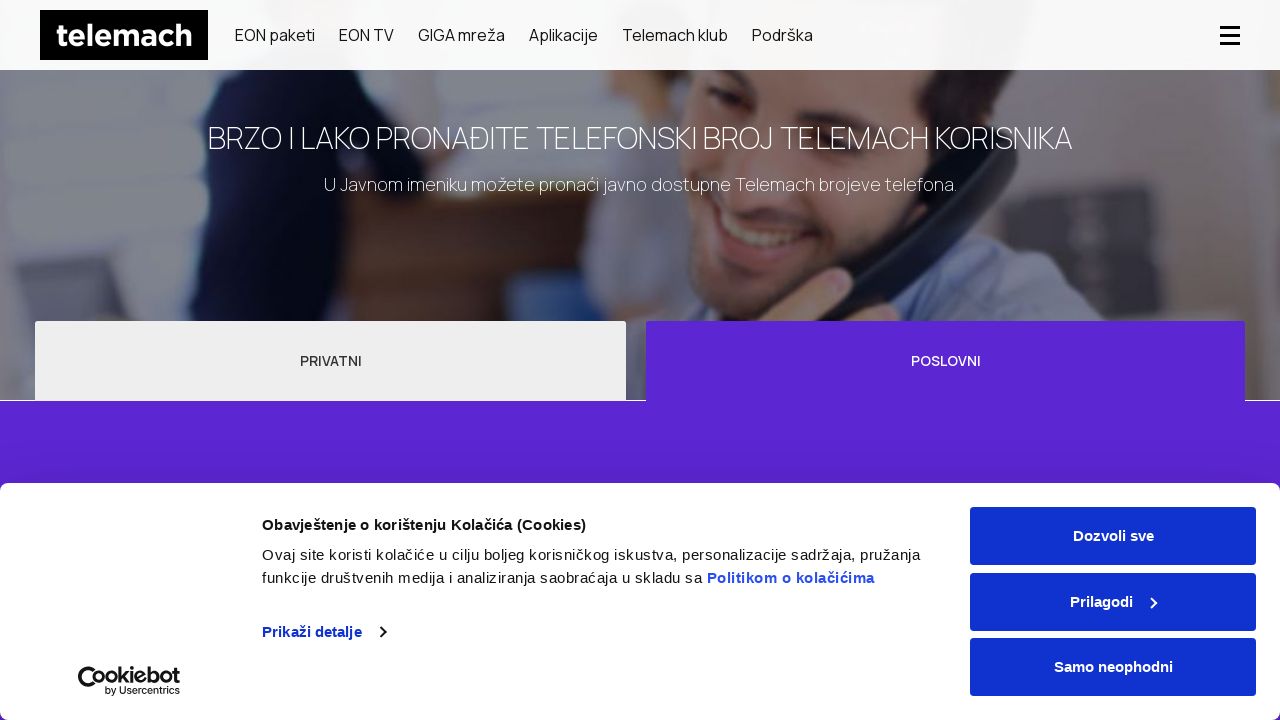

Waited for business directory tab to load
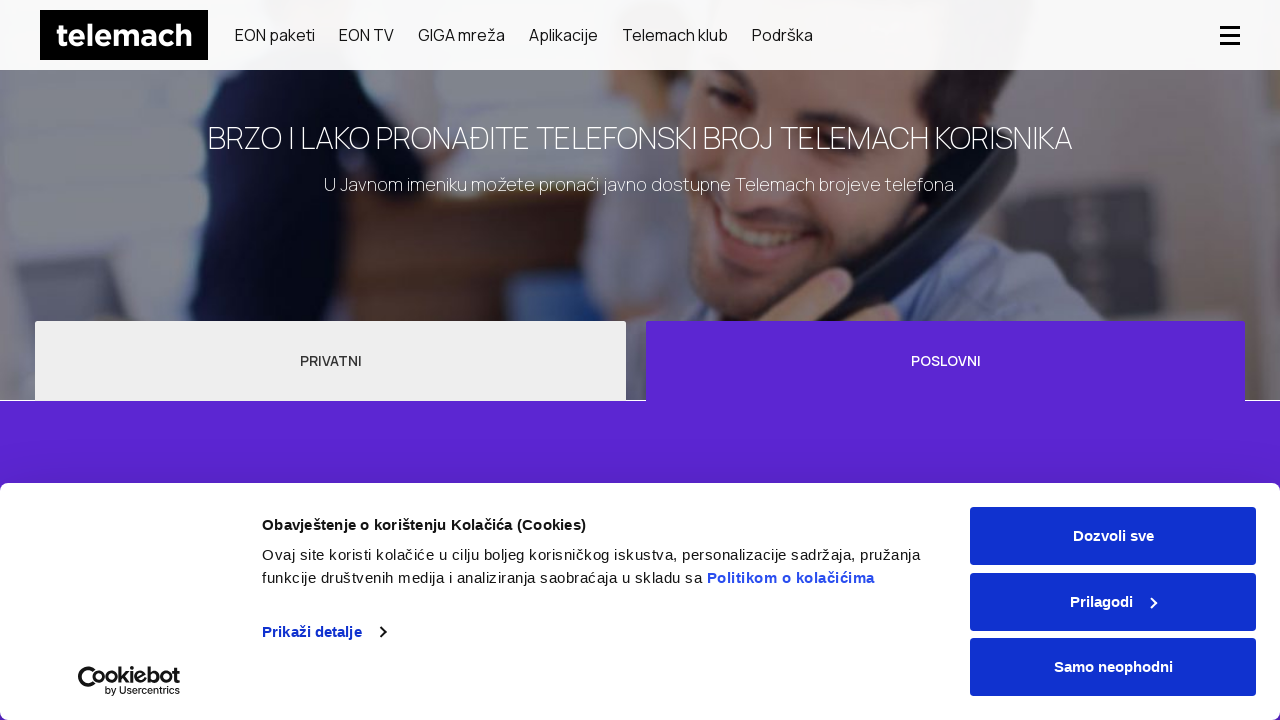

Filled company name field with 'Kompanija Test' on #phonebook-app > div > form > div > div:nth-child(1) > input
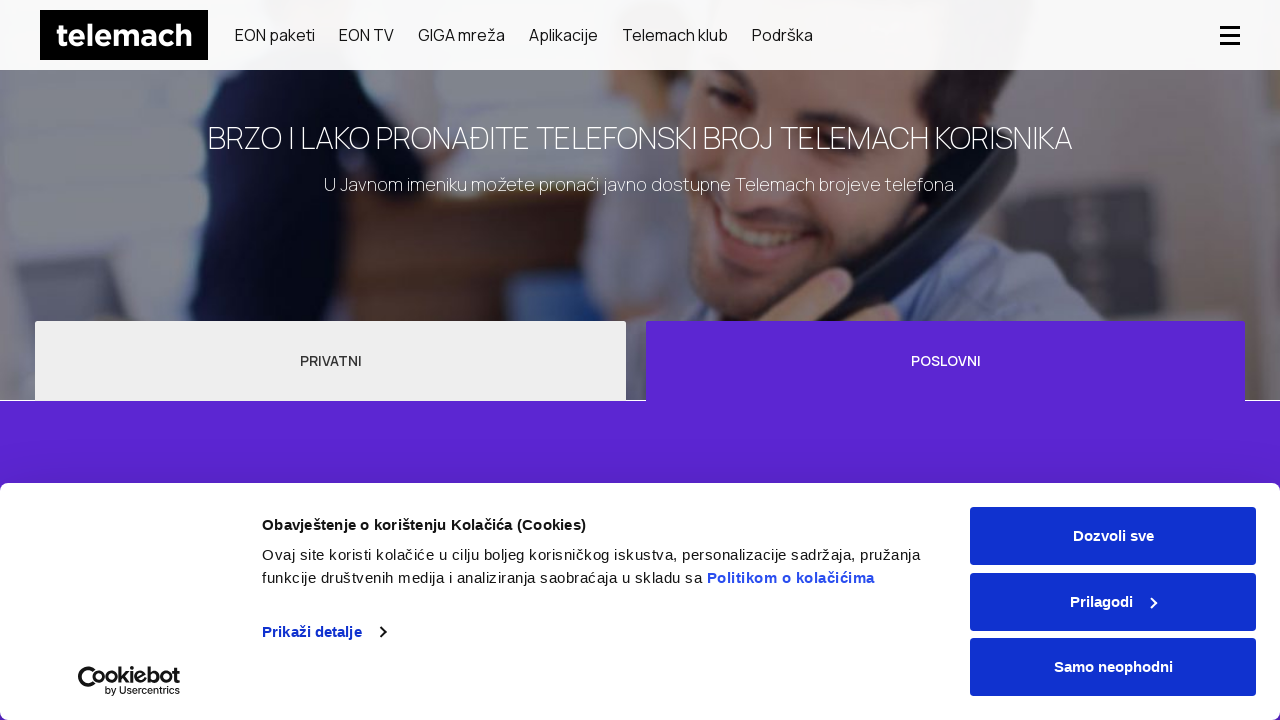

Clicked on location dropdown for business directory at (1053, 361) on #phonebook-app > div > form > div > div:nth-child(2) > div > div > input
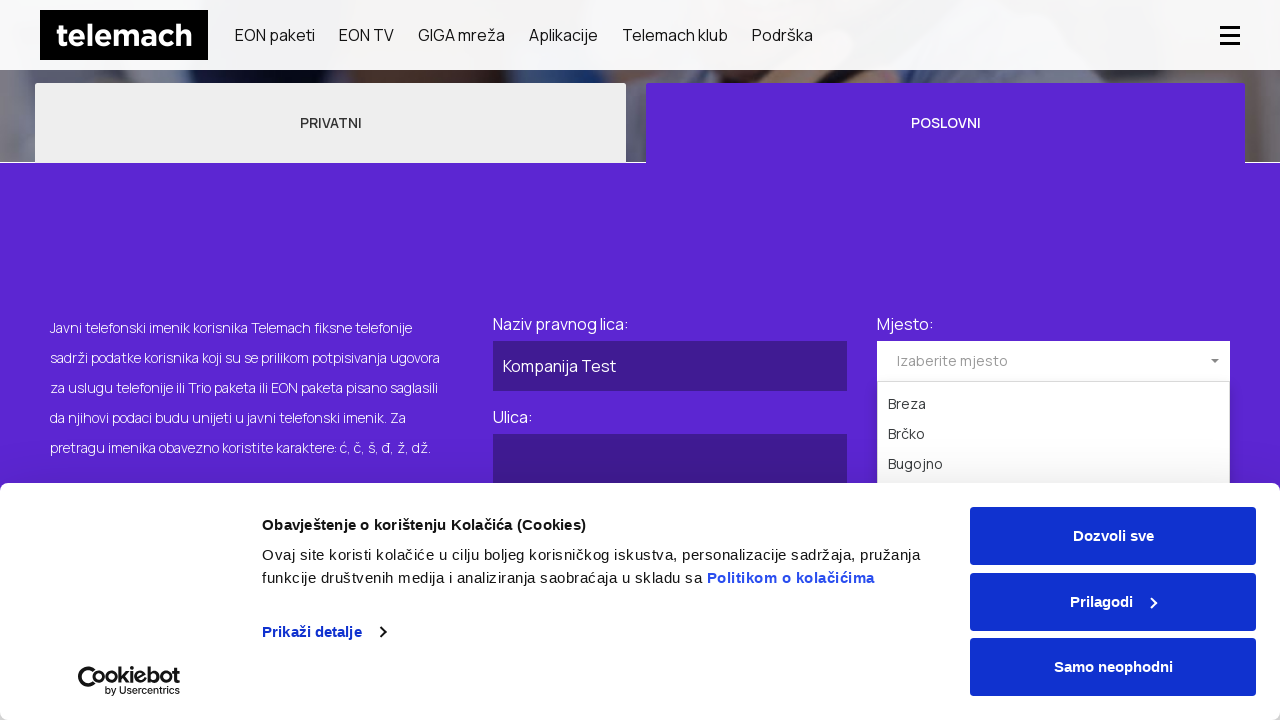

Waited for location dropdown to open
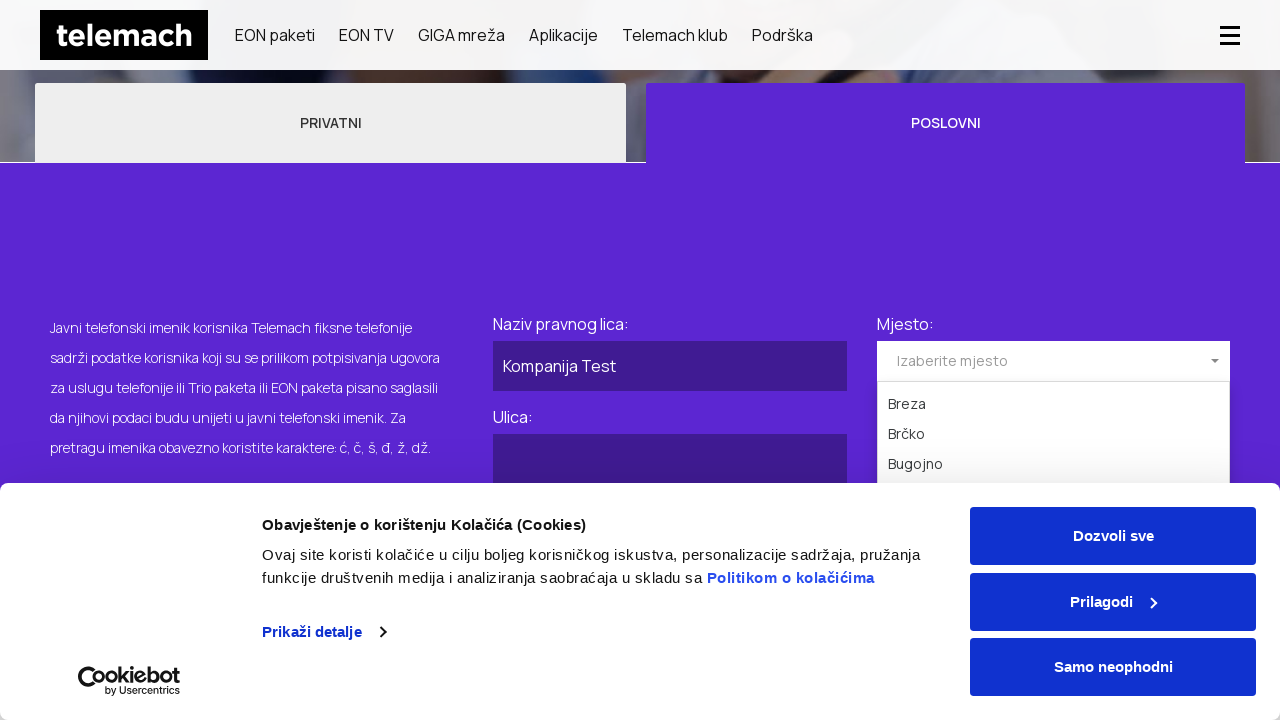

Selected Kiseljak from location dropdown at (1053, 361) on #phonebook-app > div > form > div > div:nth-child(2) > div > ul > li:nth-child(1
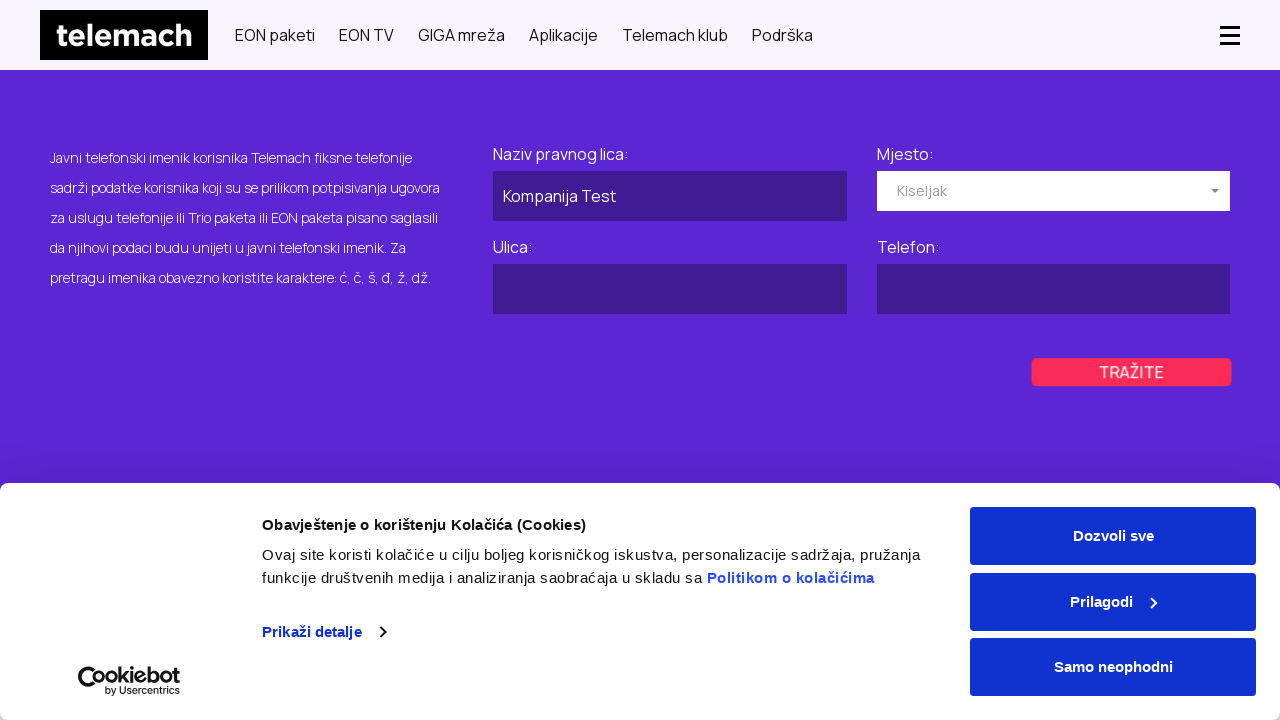

Waited for location selection to complete
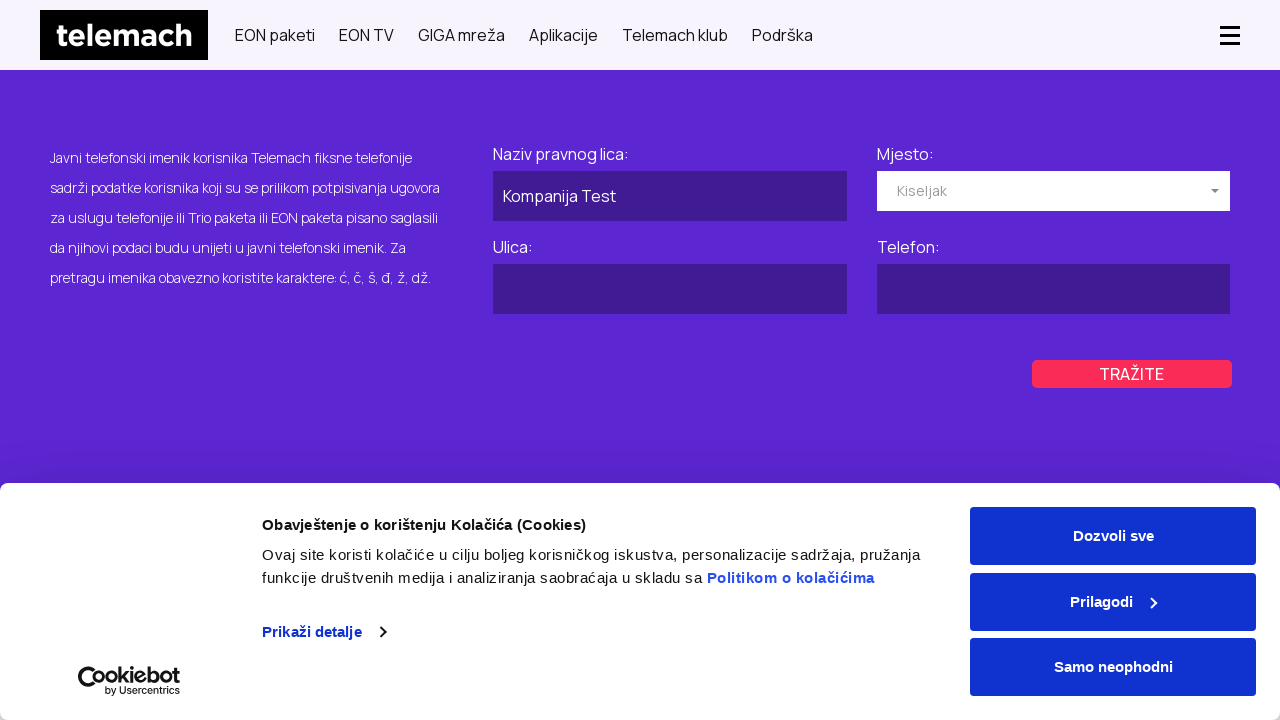

Filled street field with 'Poslovna Ulica 5' on #phonebook-app > div > form > div > div:nth-child(3) > input
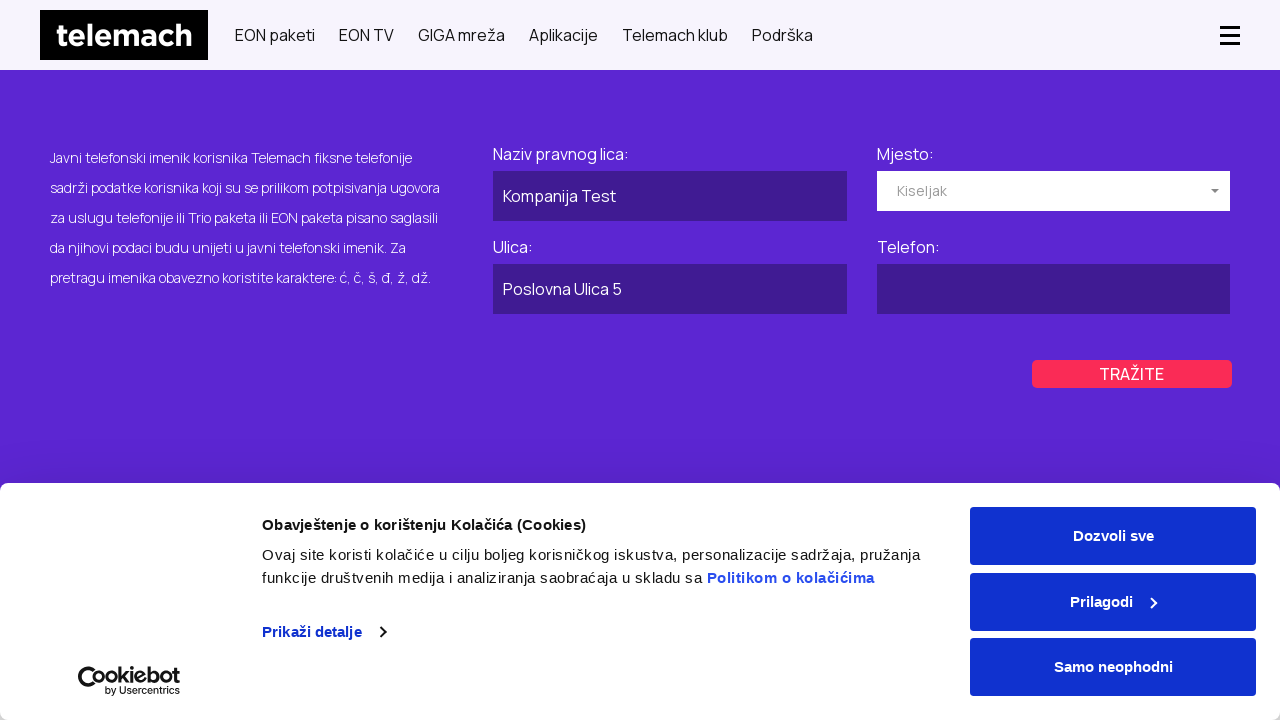

Filled phone field with '030 123 456' on #phonebook-app > div > form > div > div:nth-child(4) > input
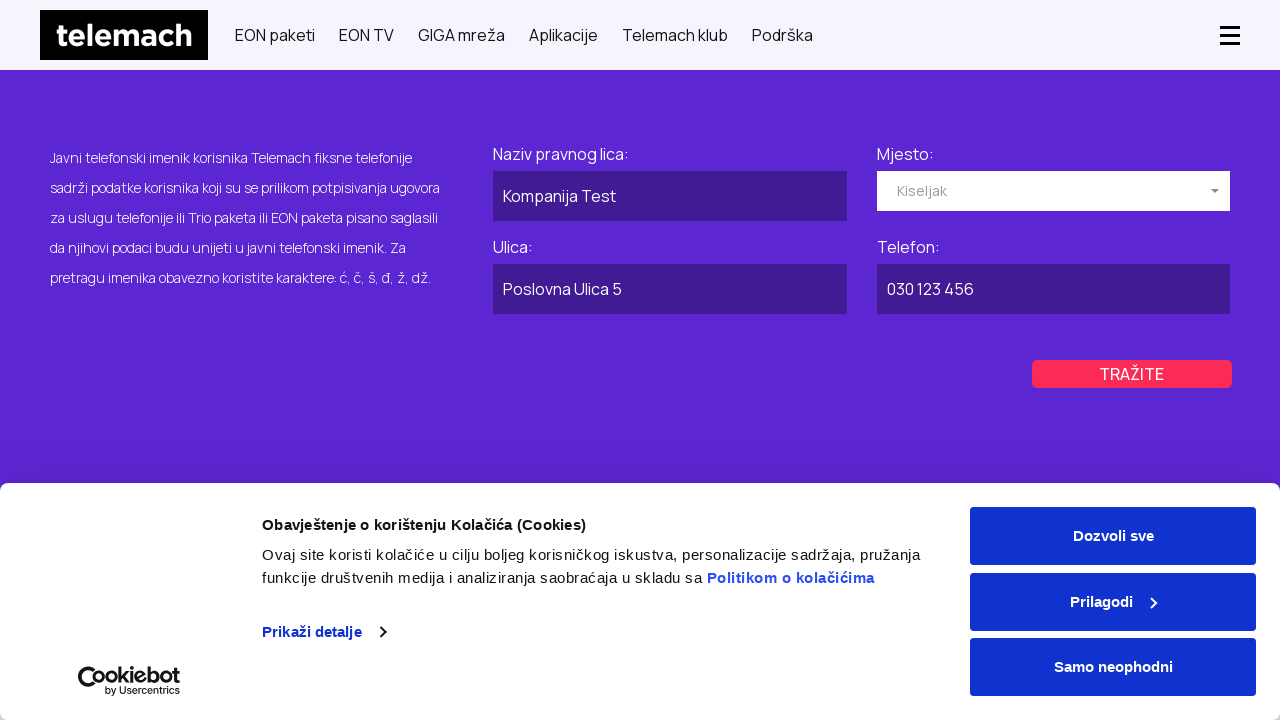

Clicked search button for business directory at (1132, 374) on #phonebook-app > div > form > div > div.field-wrapper.col-xs-12.col-sm-6.col-lg-
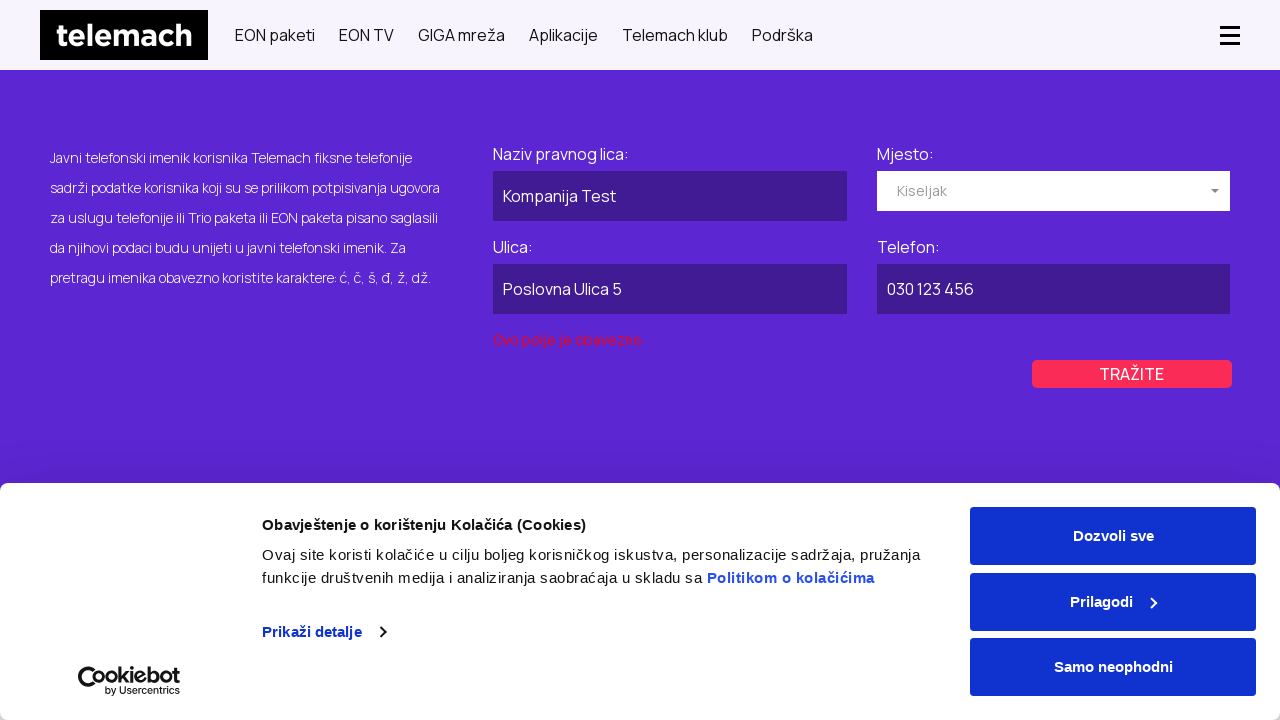

Waited for business directory search results to load
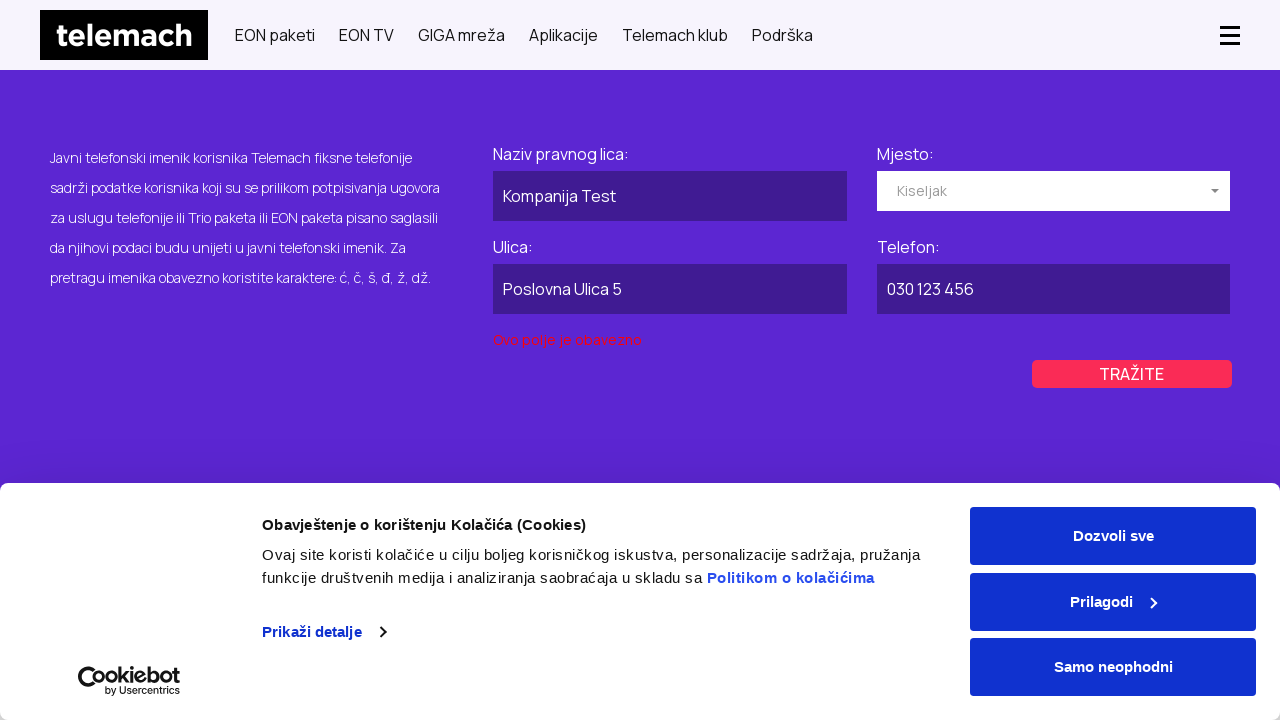

Clicked on private directory tab at (330, 361) on #myTab > li:nth-child(1) > a
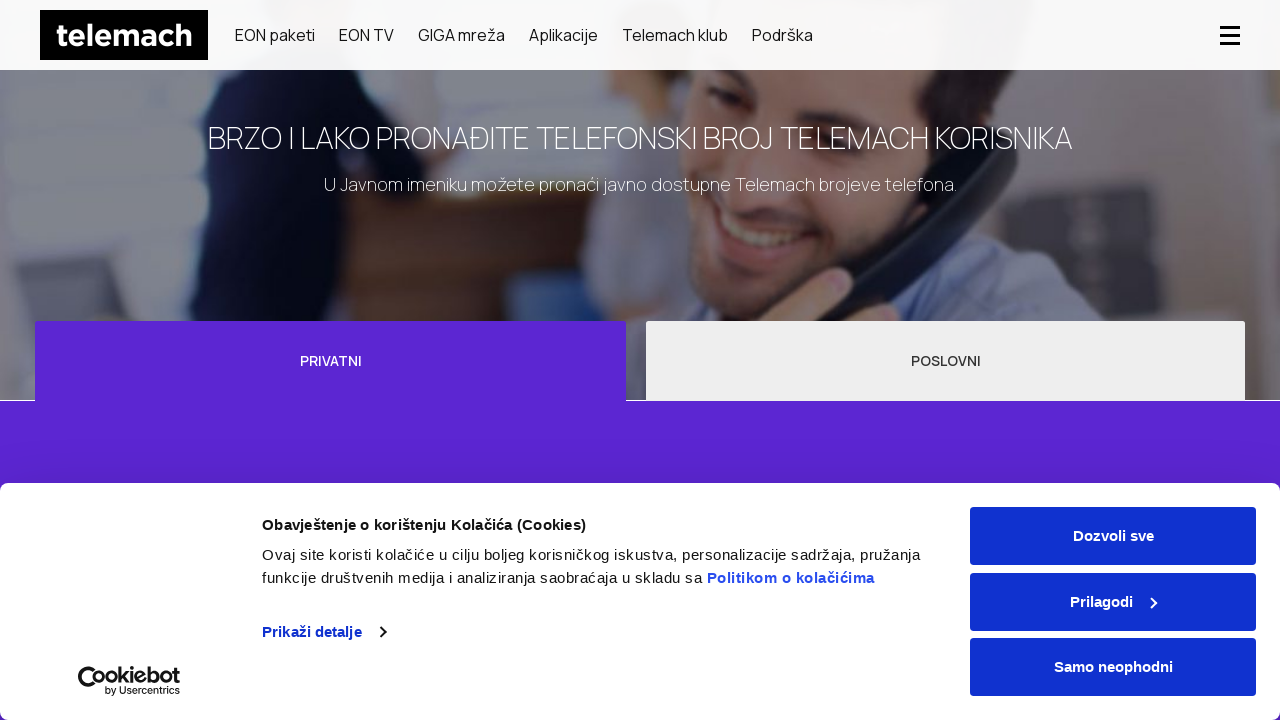

Waited for private directory tab to load
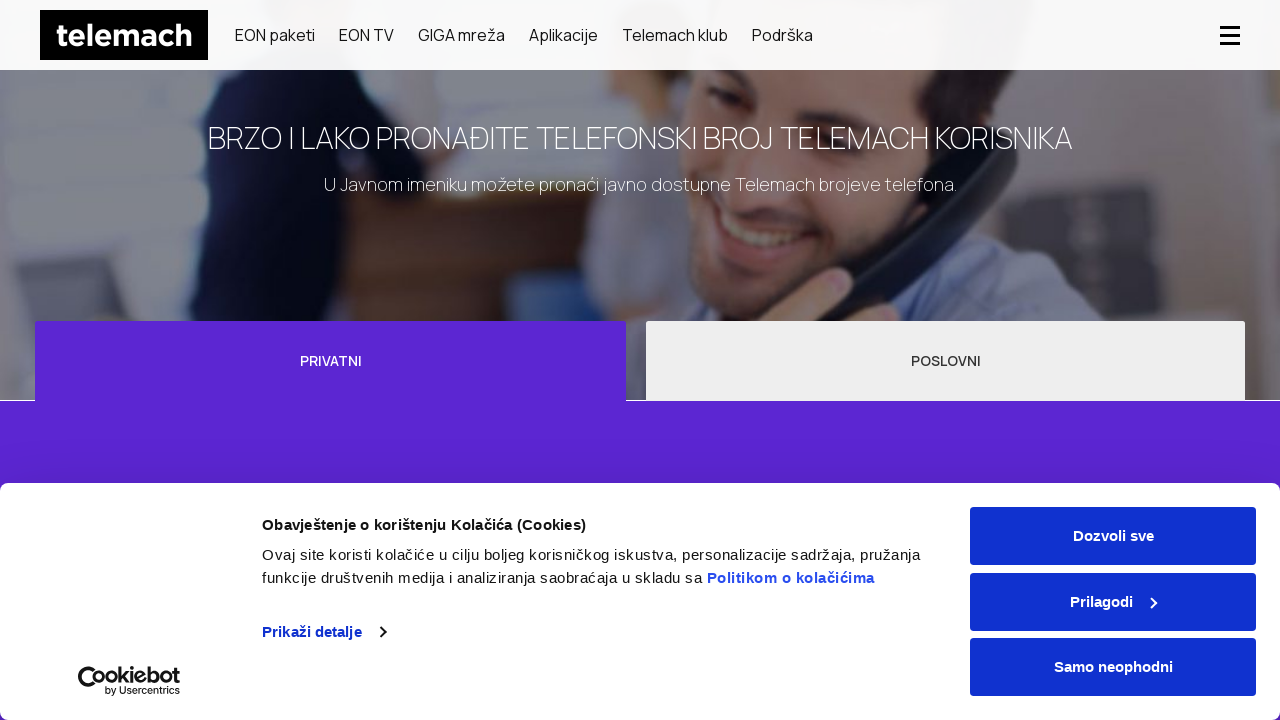

Filled first name field with 'Ivan' on #phonebook-private-app > div > form > div > div:nth-child(1) > input
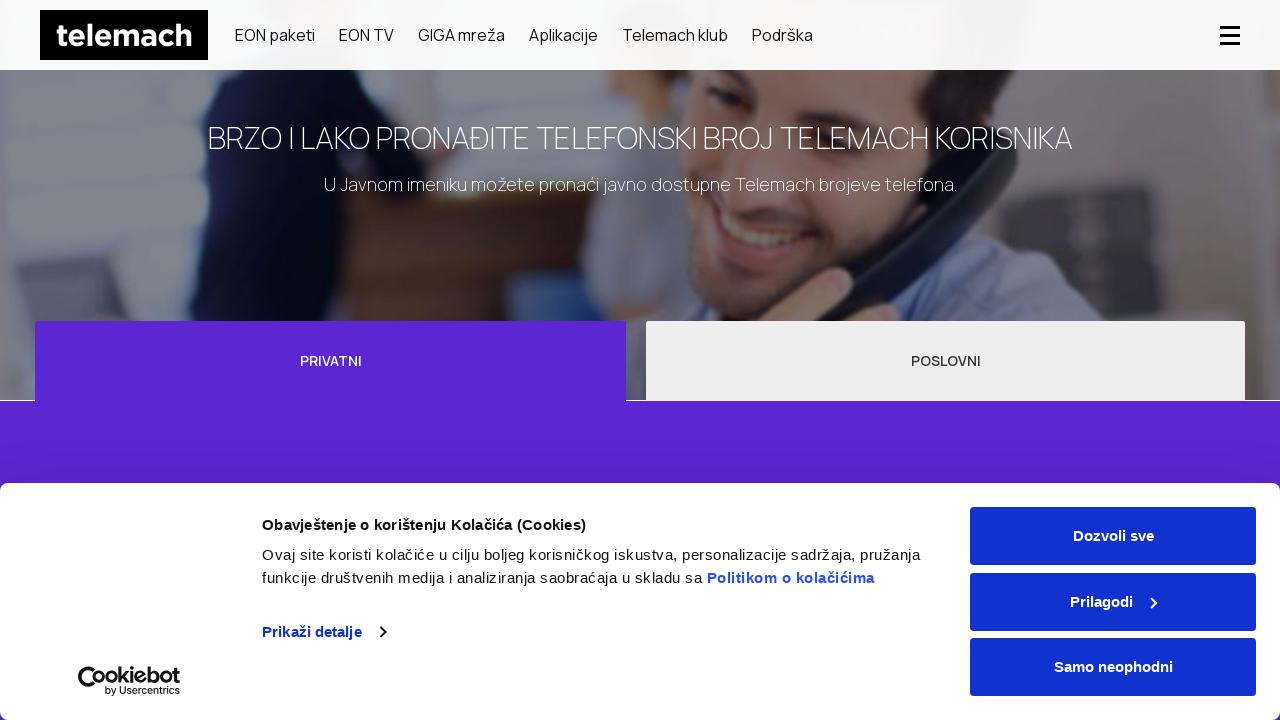

Filled last name field with 'Ivic' on #phonebook-private-app > div > form > div > div:nth-child(2) > input
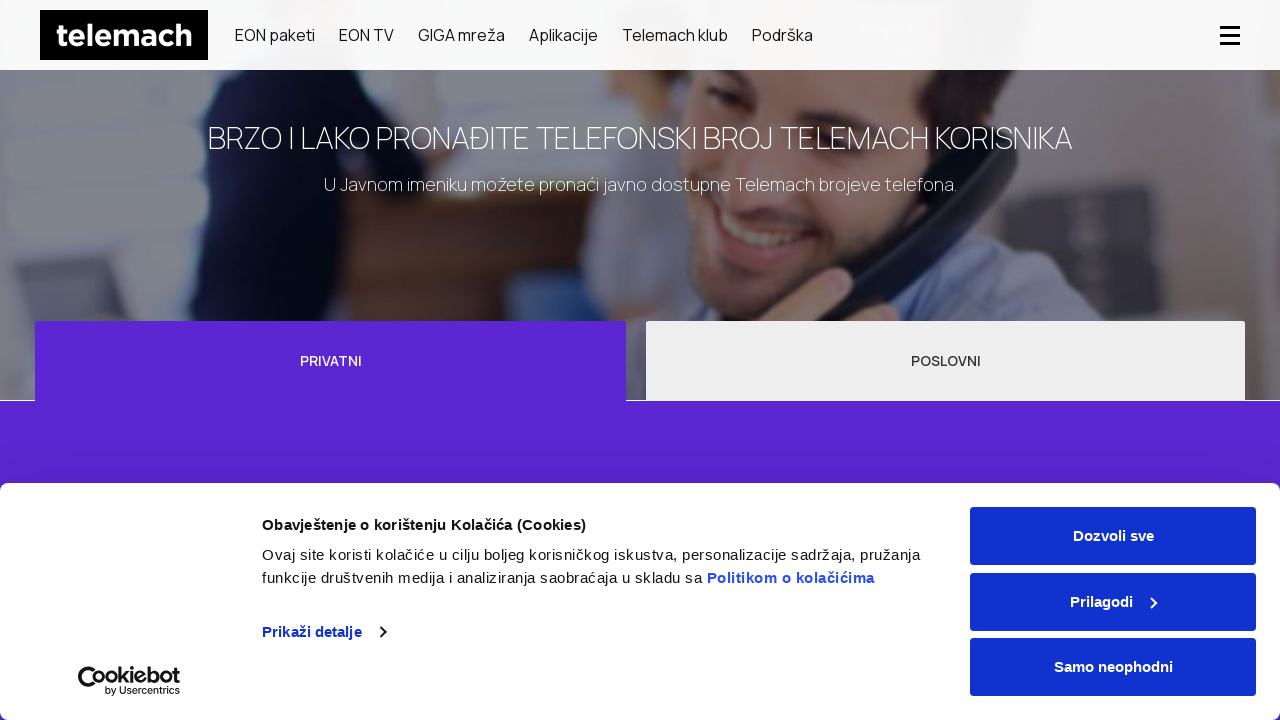

Clicked on location dropdown for private directory at (670, 360) on #phonebook-private-app > div > form > div > div:nth-child(3) > div > div > input
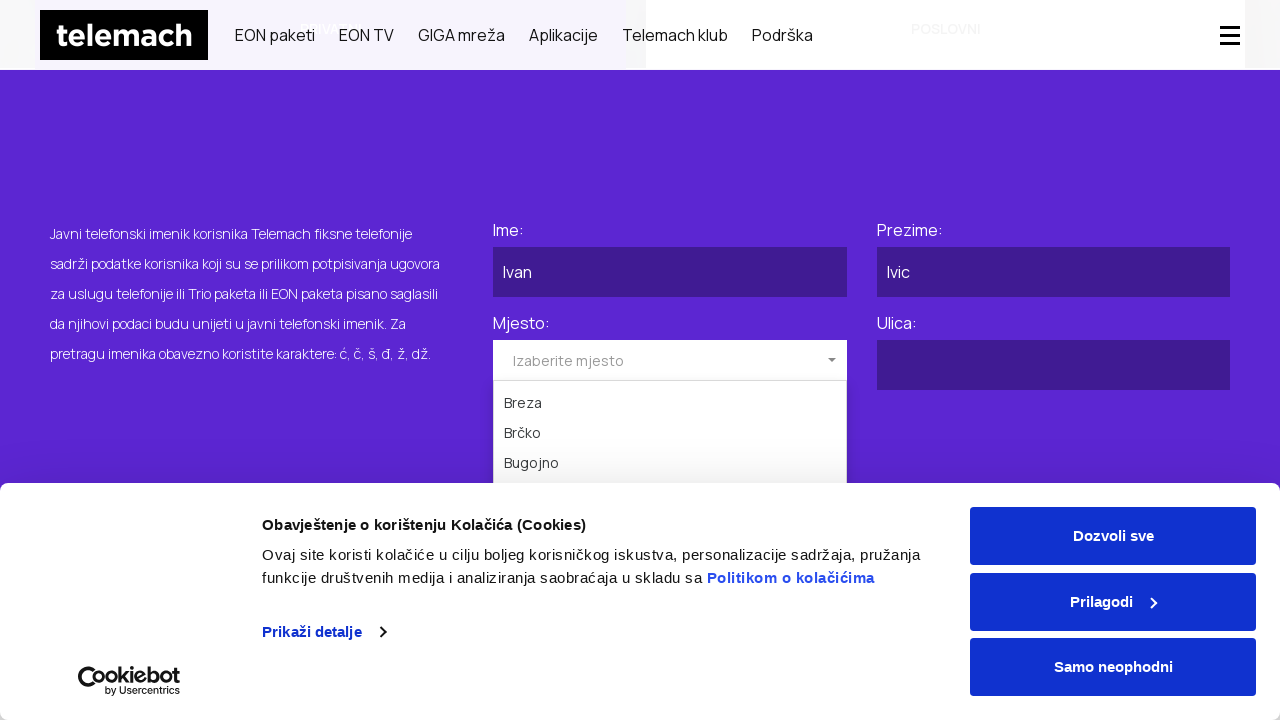

Waited for private location dropdown to open
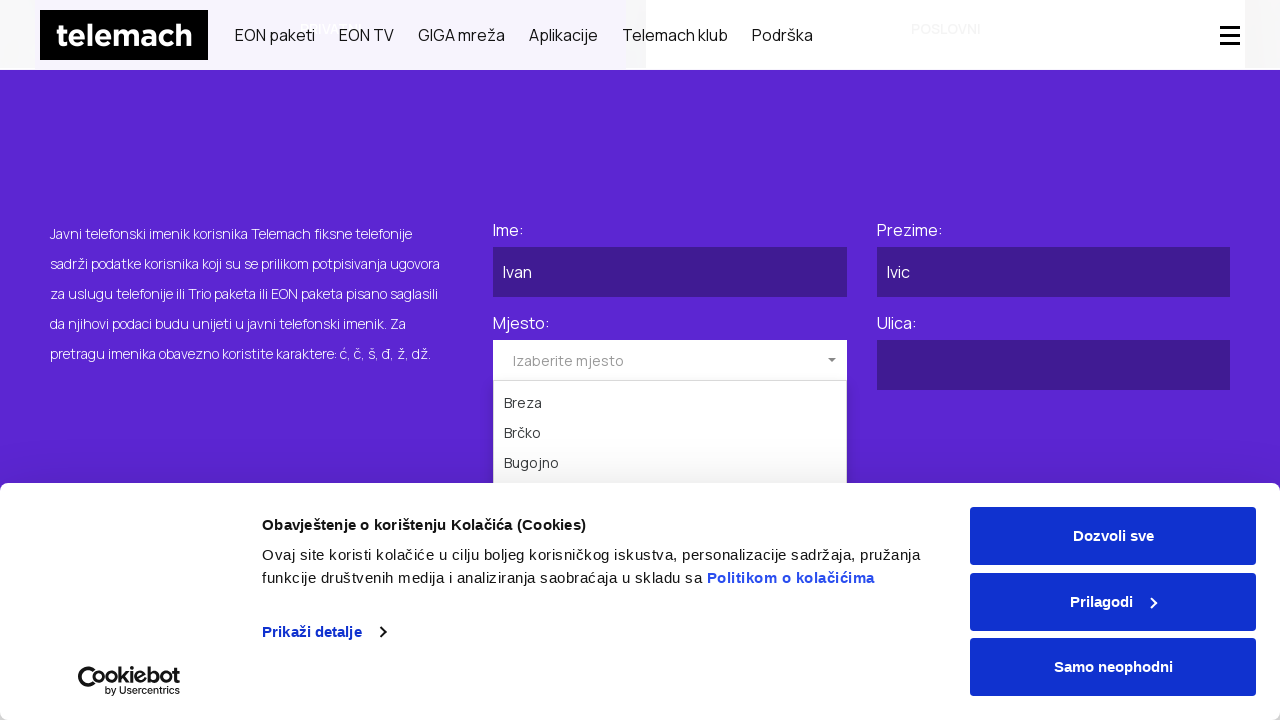

Selected Capljina from location dropdown at (670, 360) on #phonebook-private-app > div > form > div > div:nth-child(3) > div > ul > li:nth
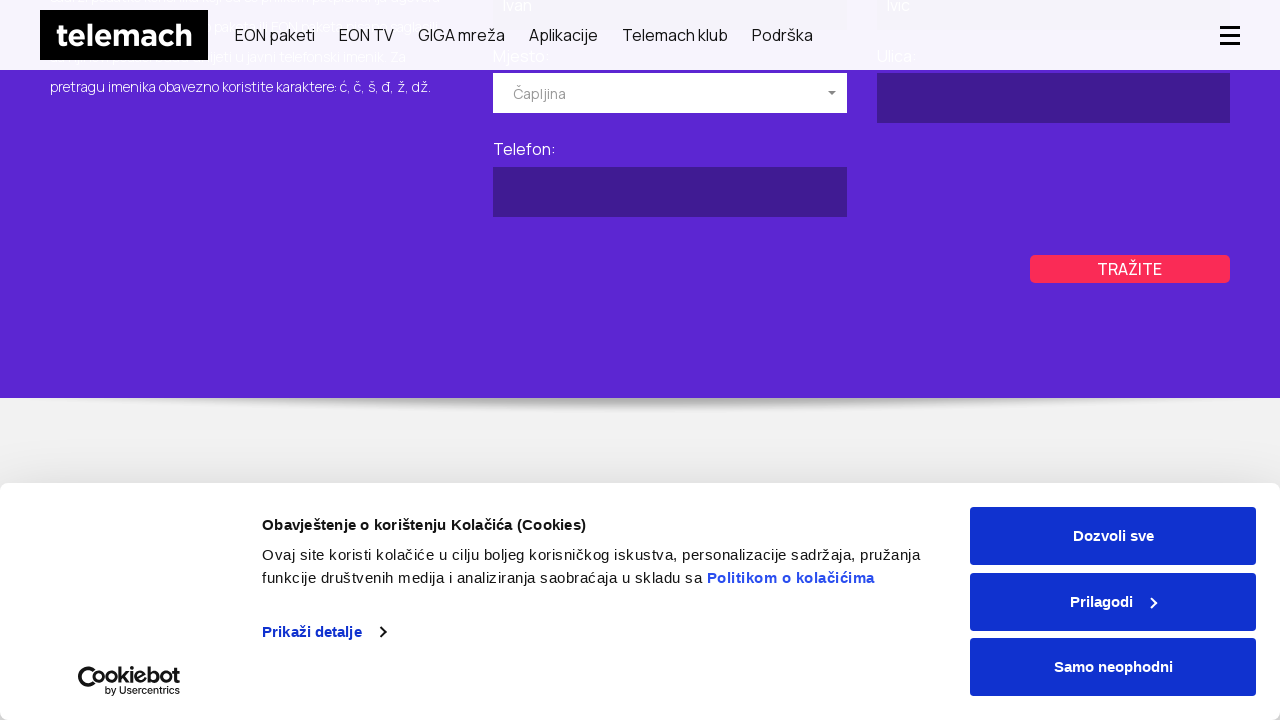

Waited for location selection to complete
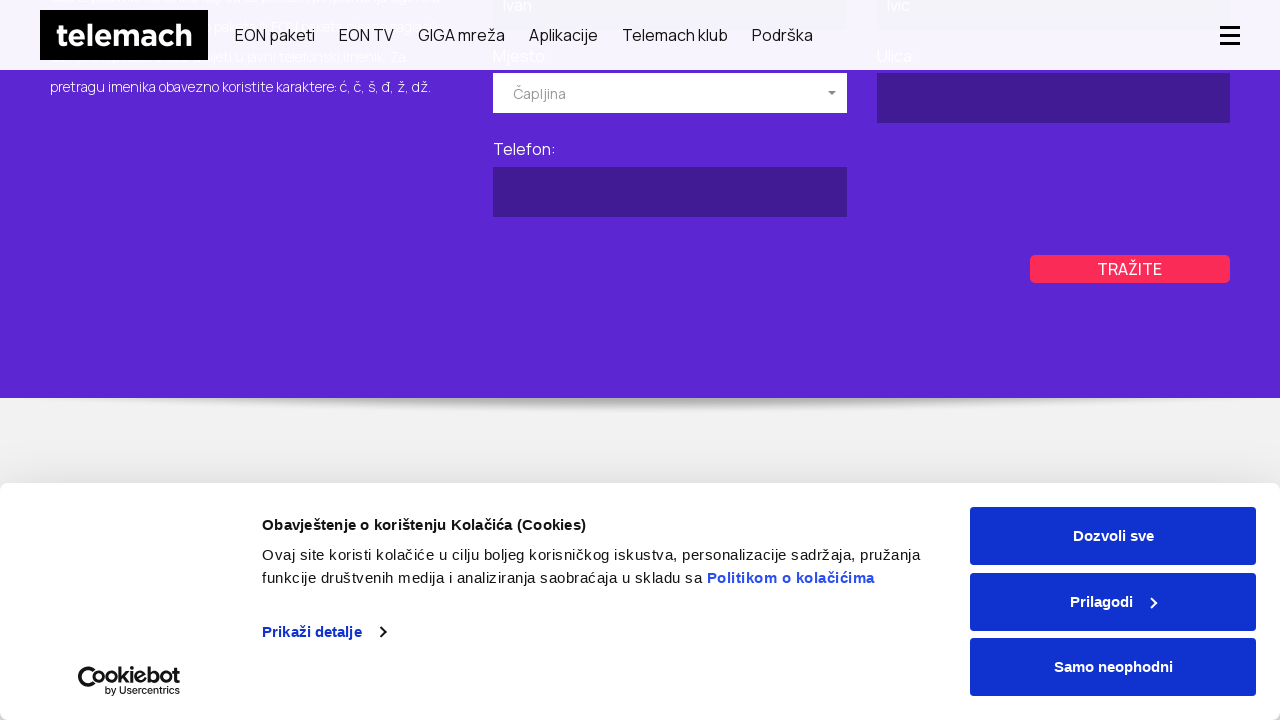

Filled street field with 'Glavna Ulica 10' on #phonebook-private-app > div > form > div > div:nth-child(4) > input
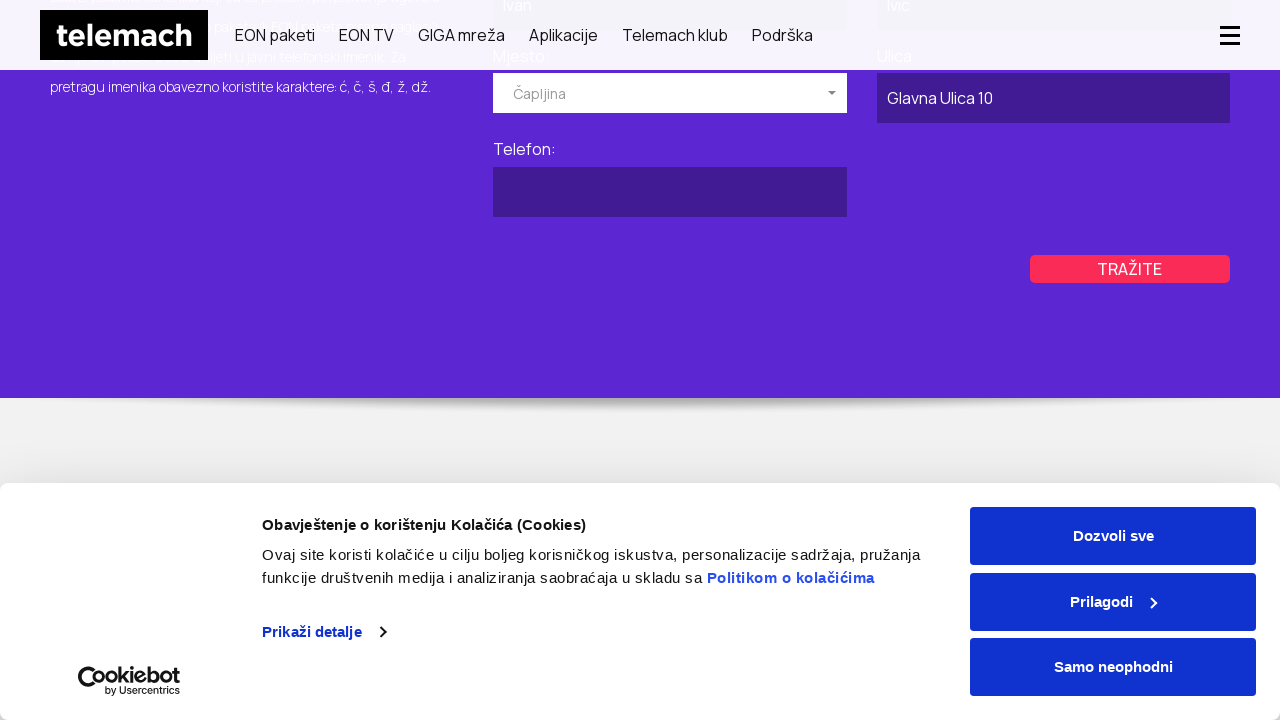

Filled phone field with '036 222 333' on #phonebook-private-app > div > form > div > div:nth-child(5) > input
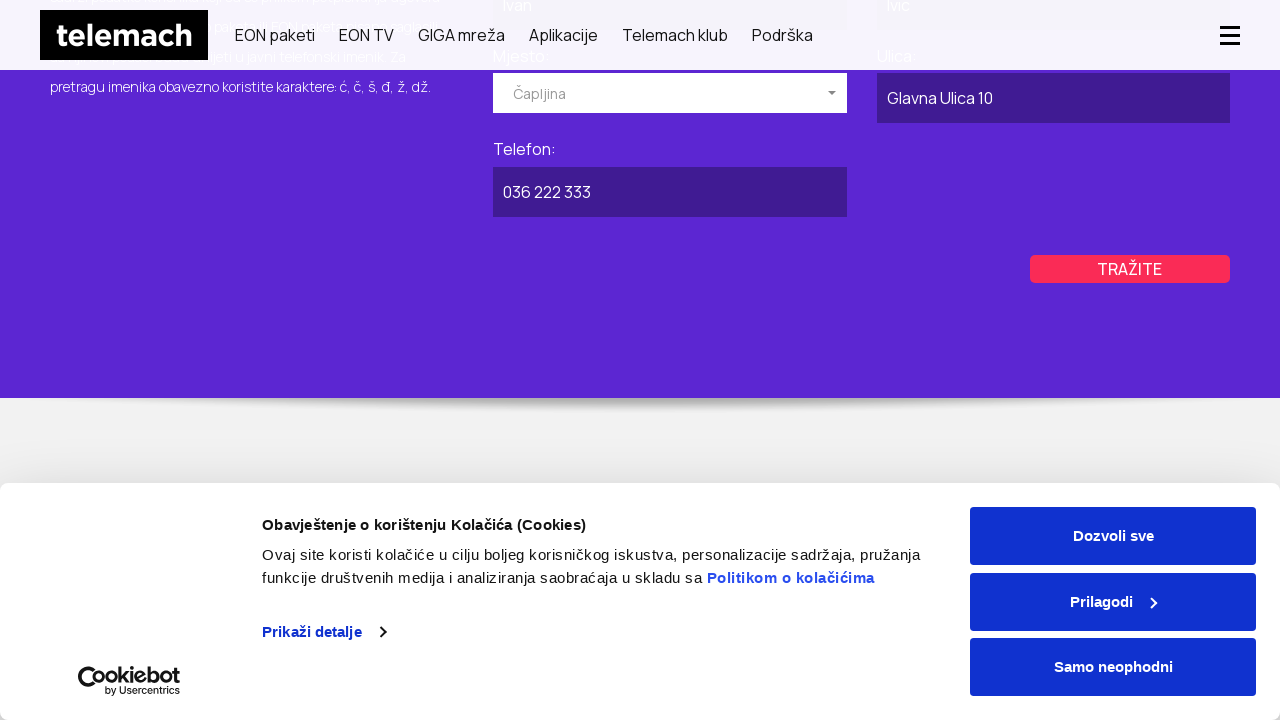

Clicked search button for private directory at (1130, 269) on #phonebook-private-app > div > form > div > div.field-wrapper.col-xs-12.col-sm-o
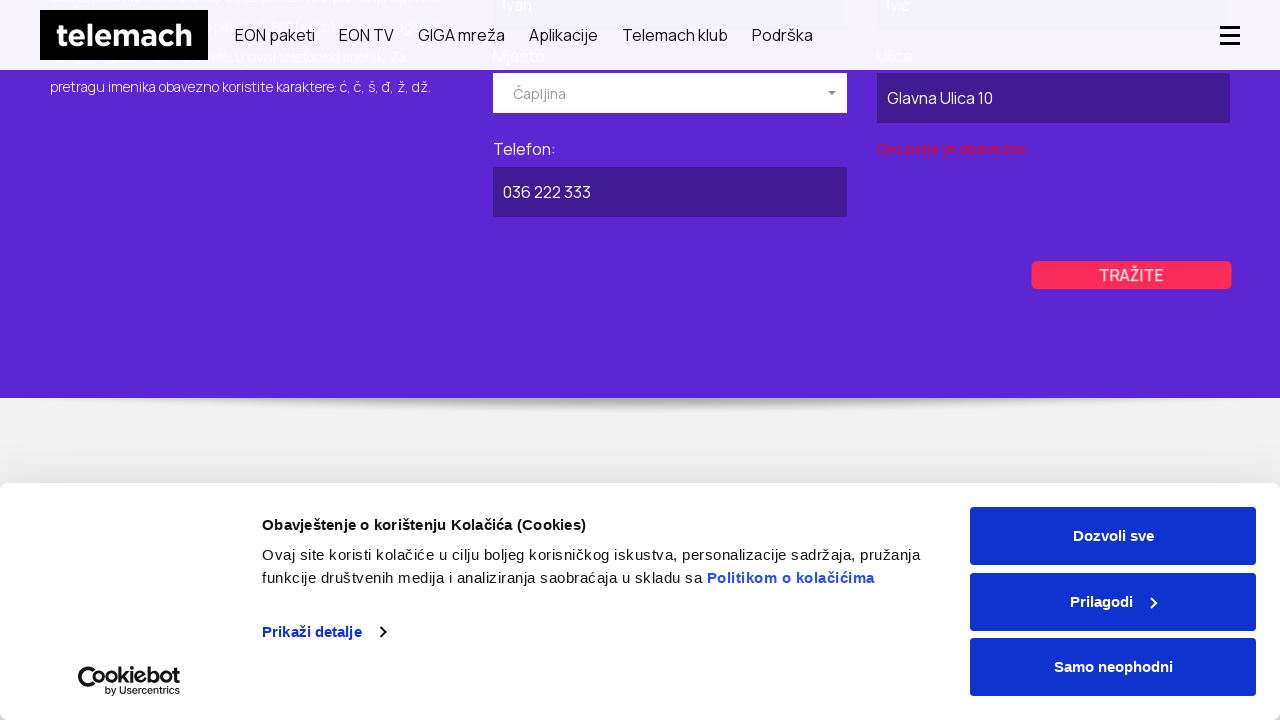

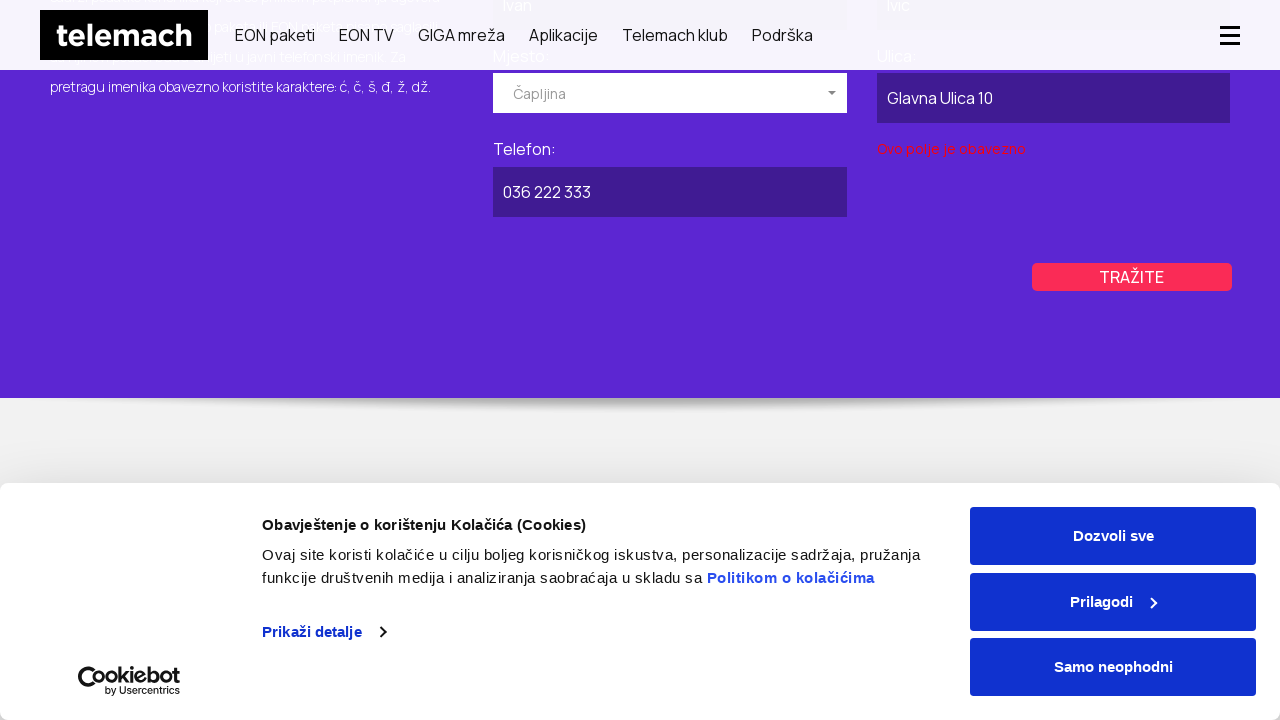